Tests that a todo item is removed when edited to an empty string

Starting URL: https://demo.playwright.dev/todomvc

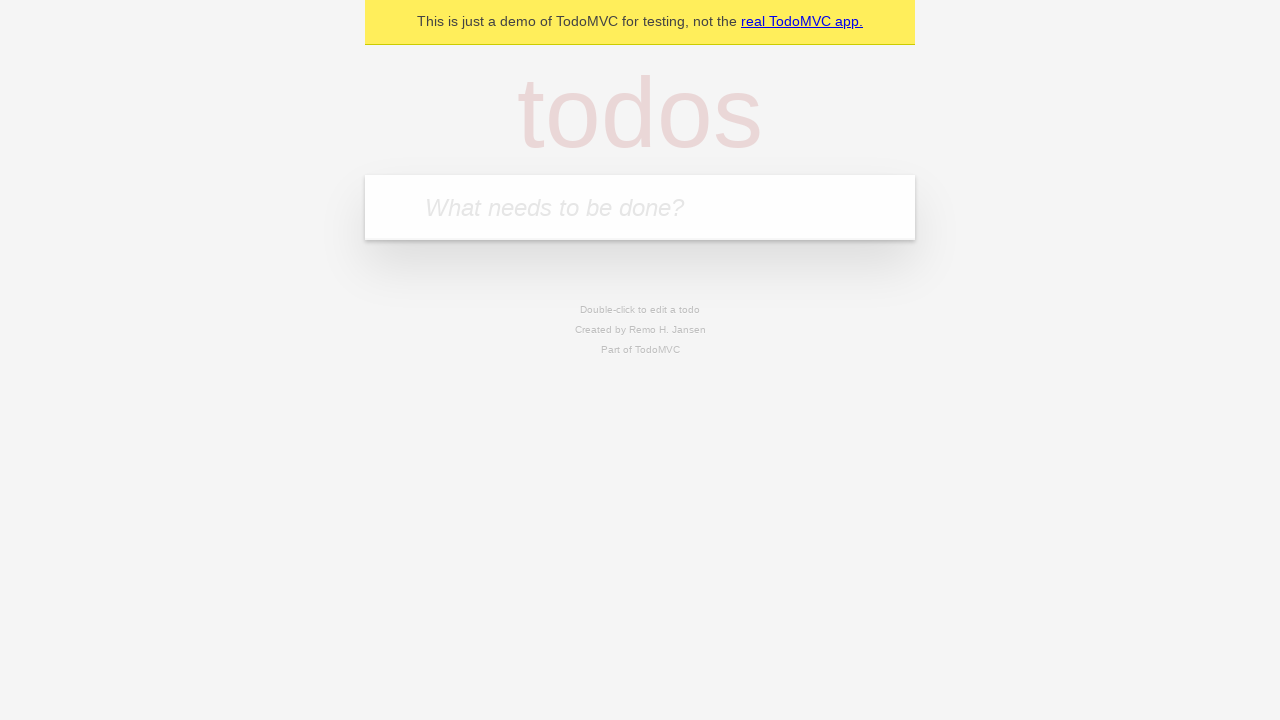

Filled todo input with 'buy some cheese' on internal:attr=[placeholder="What needs to be done?"i]
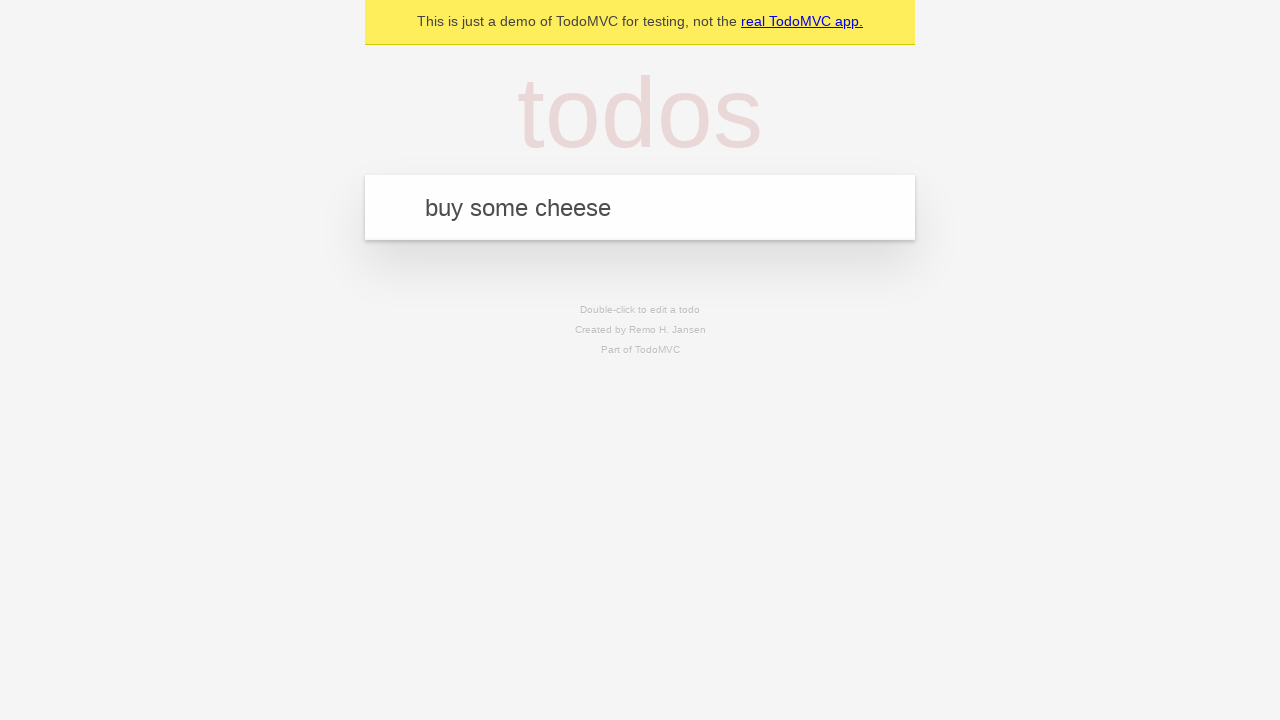

Pressed Enter to add first todo item on internal:attr=[placeholder="What needs to be done?"i]
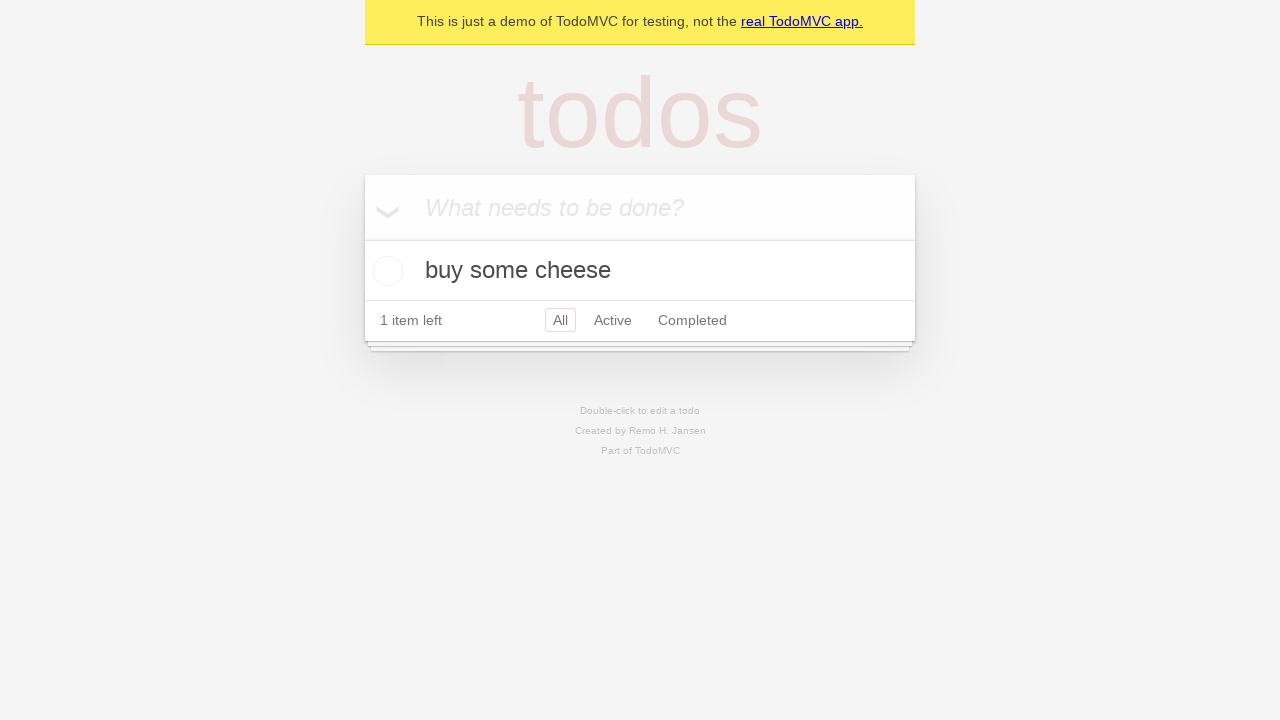

Filled todo input with 'feed the cat' on internal:attr=[placeholder="What needs to be done?"i]
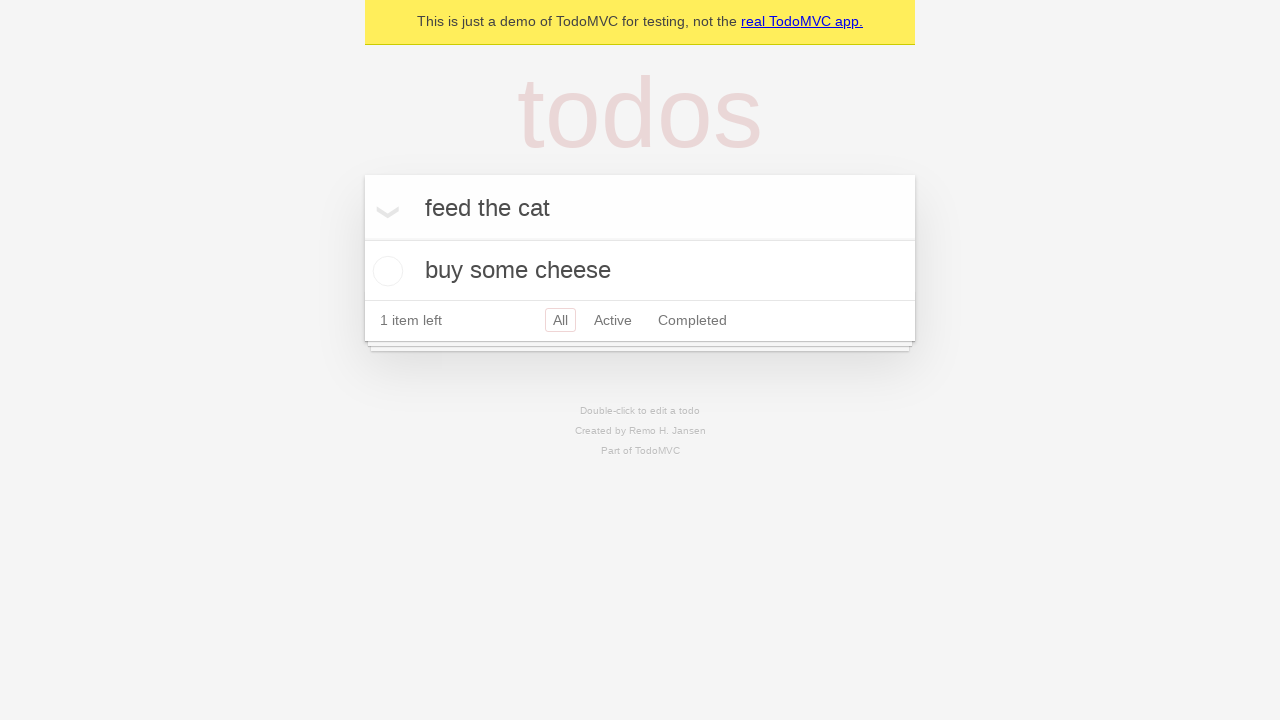

Pressed Enter to add second todo item on internal:attr=[placeholder="What needs to be done?"i]
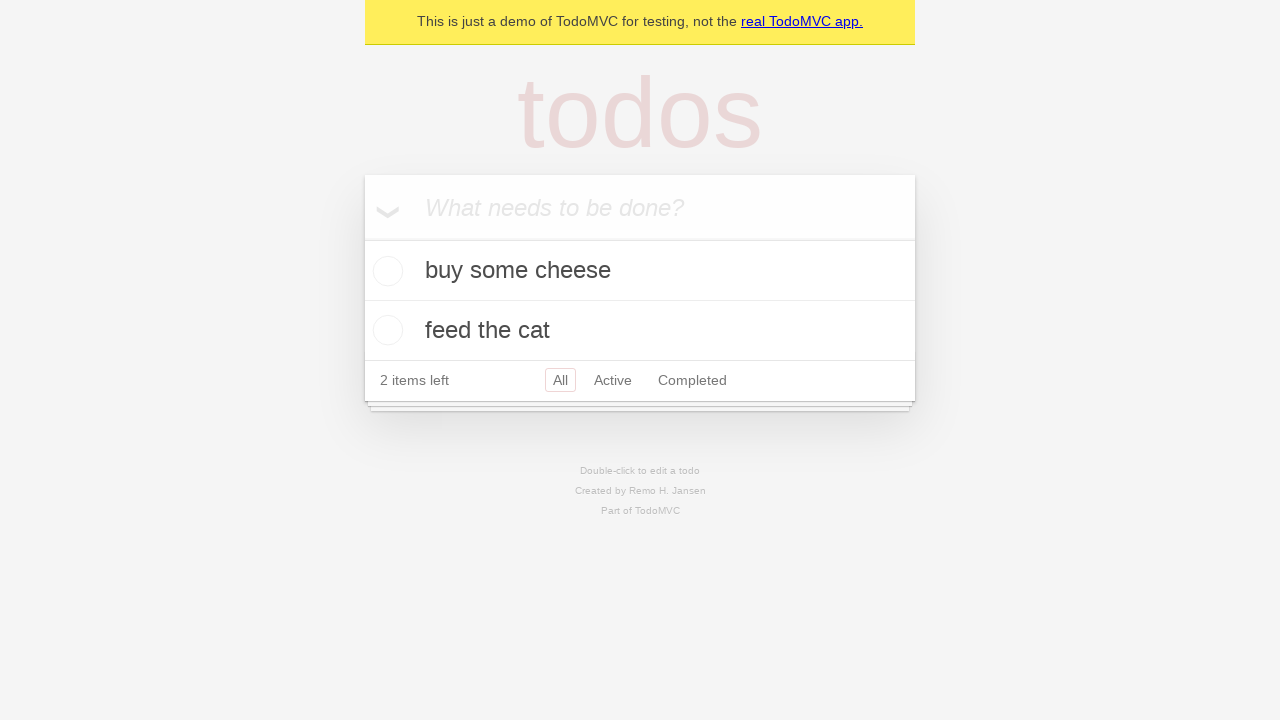

Filled todo input with 'book a doctors appointment' on internal:attr=[placeholder="What needs to be done?"i]
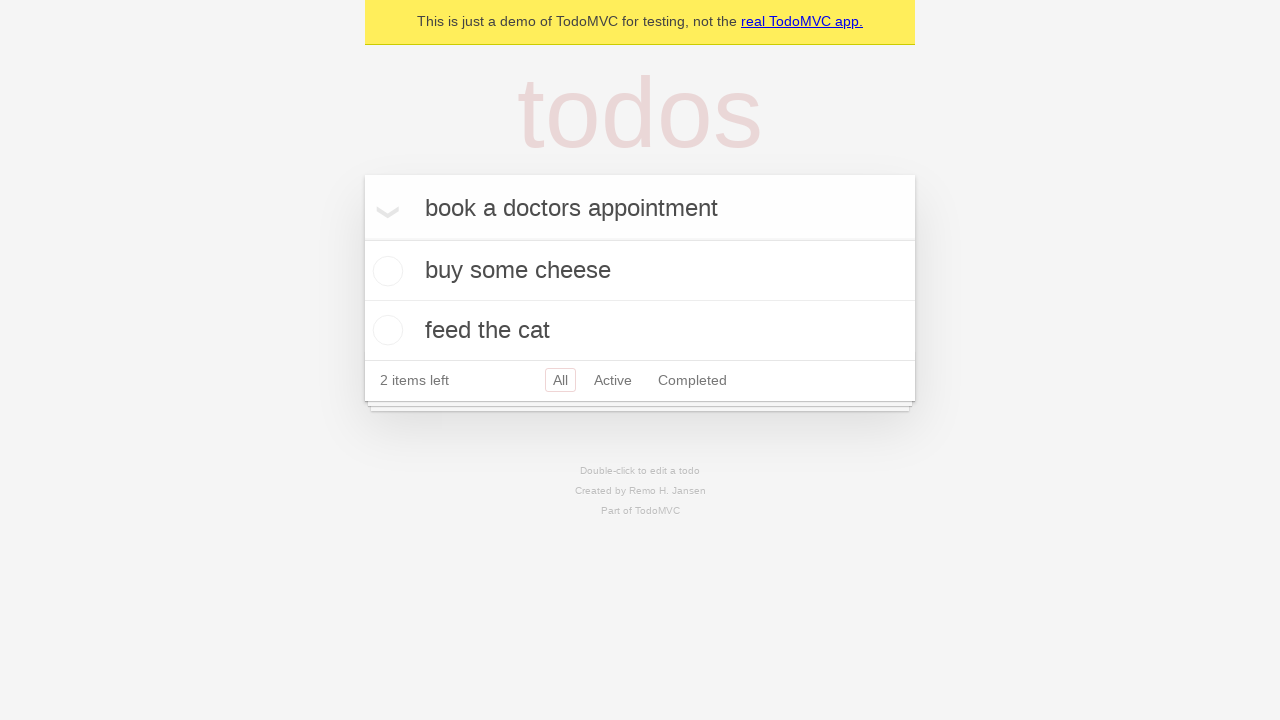

Pressed Enter to add third todo item on internal:attr=[placeholder="What needs to be done?"i]
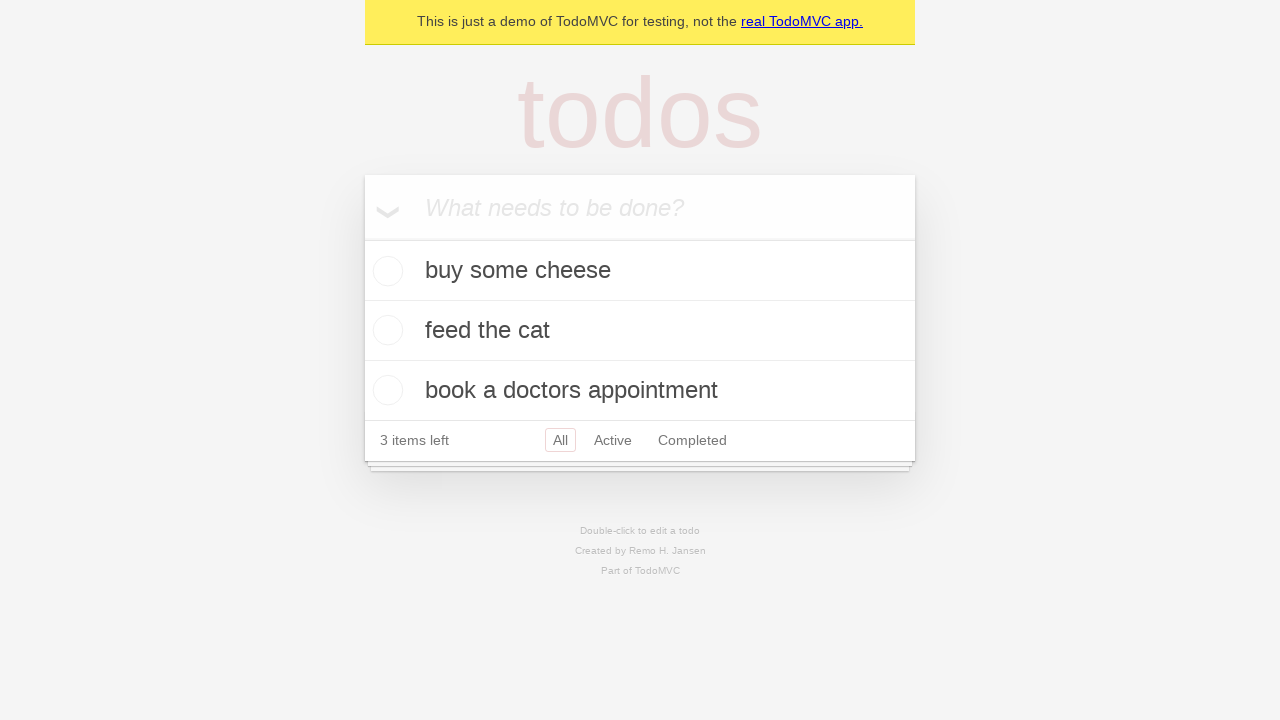

Double-clicked second todo item to enter edit mode at (640, 331) on internal:testid=[data-testid="todo-item"s] >> nth=1
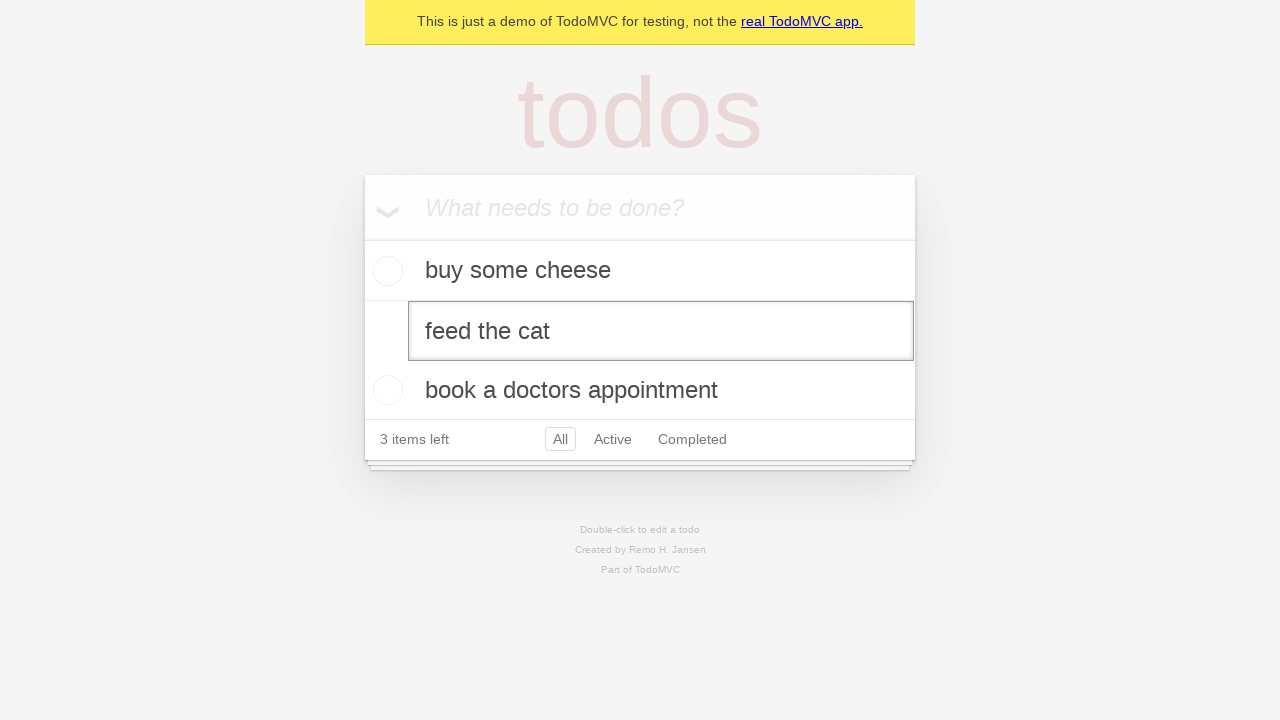

Cleared the text in the edit field on internal:testid=[data-testid="todo-item"s] >> nth=1 >> internal:role=textbox[nam
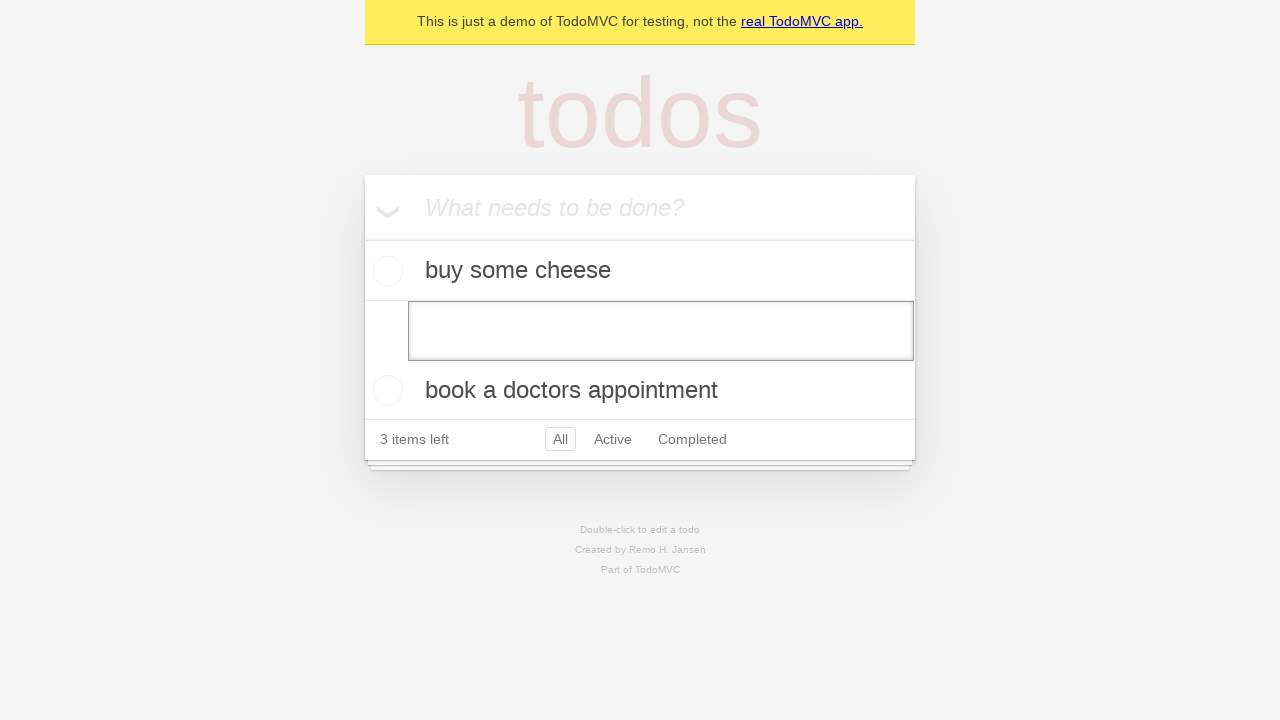

Pressed Enter to save changes with empty string, removing the todo item on internal:testid=[data-testid="todo-item"s] >> nth=1 >> internal:role=textbox[nam
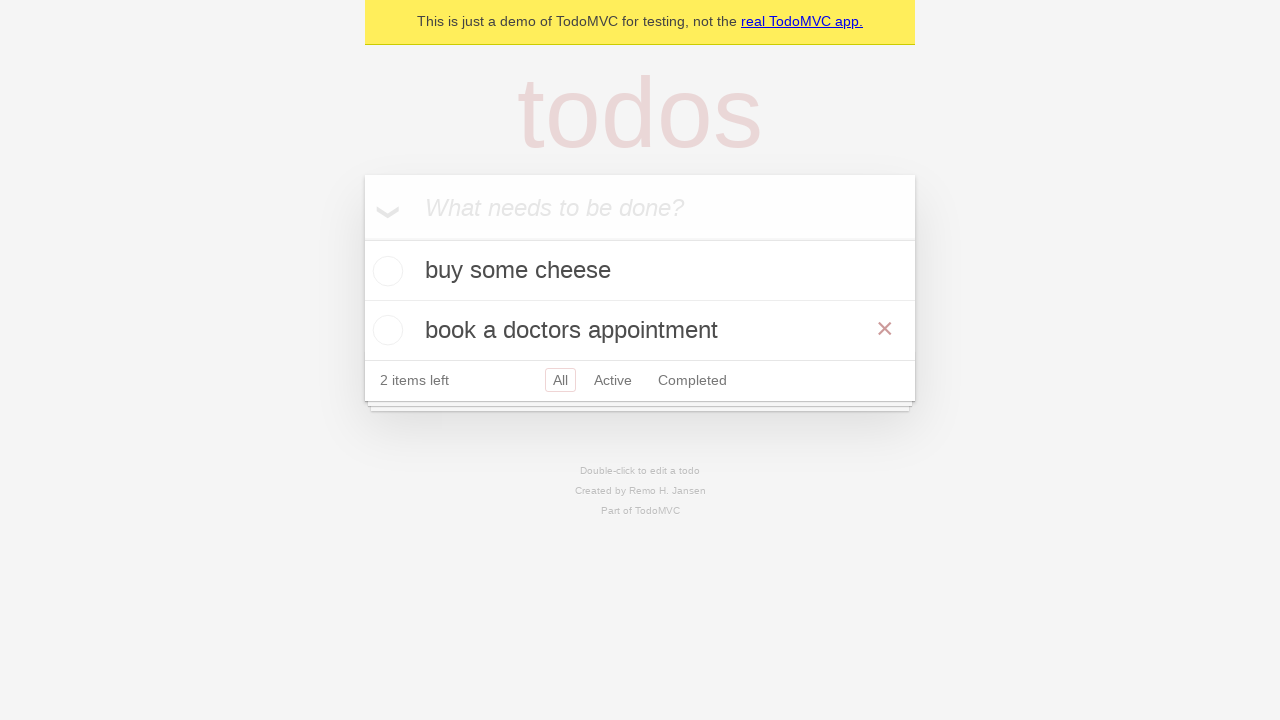

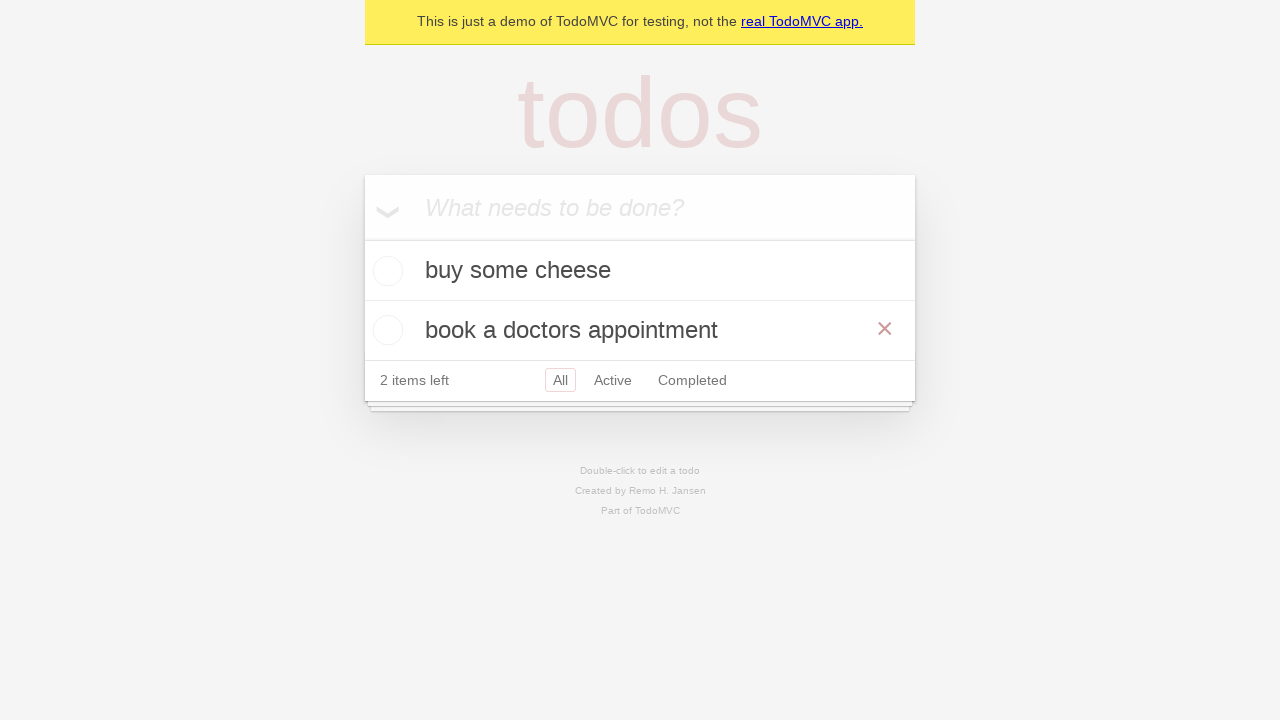